Tests a TodoMVC application by adding three tasks to the todo list and then marking each task as complete, verifying the item count updates correctly after each action.

Starting URL: https://todomvc.com/examples/angular/dist/browser/#

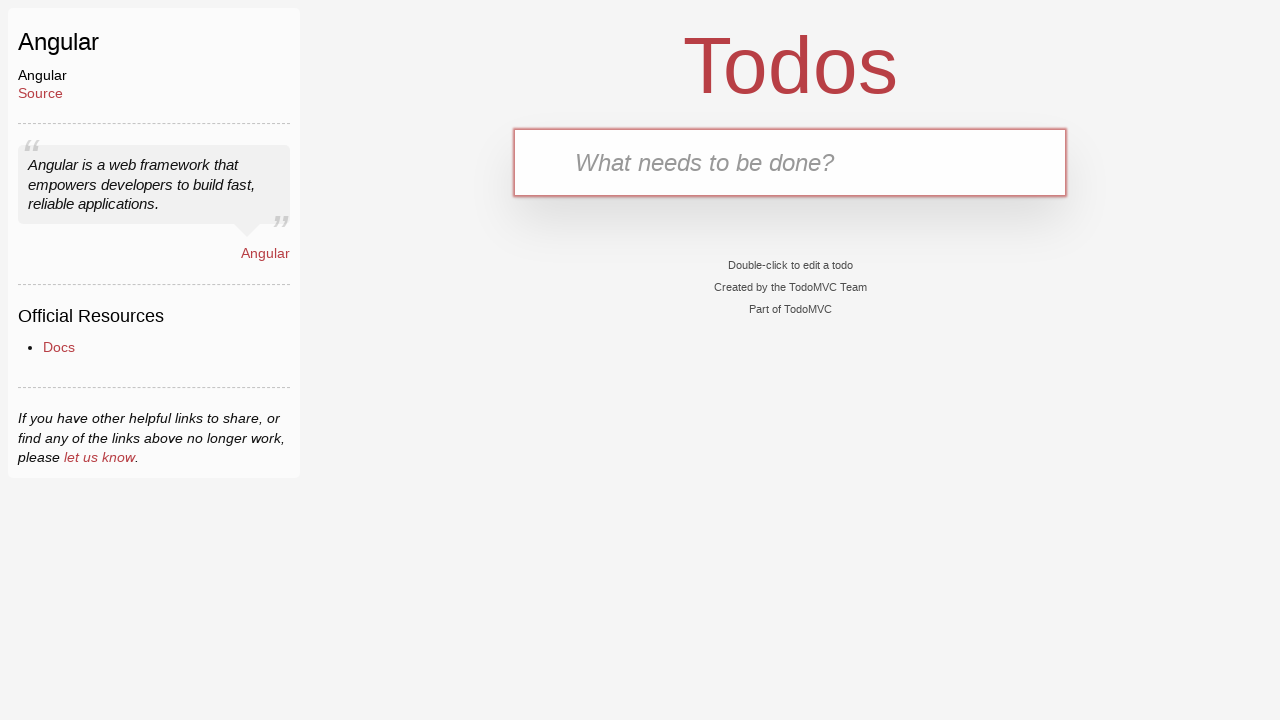

Filled new todo input with 'Complete Robot Framework Training' on css=.new-todo
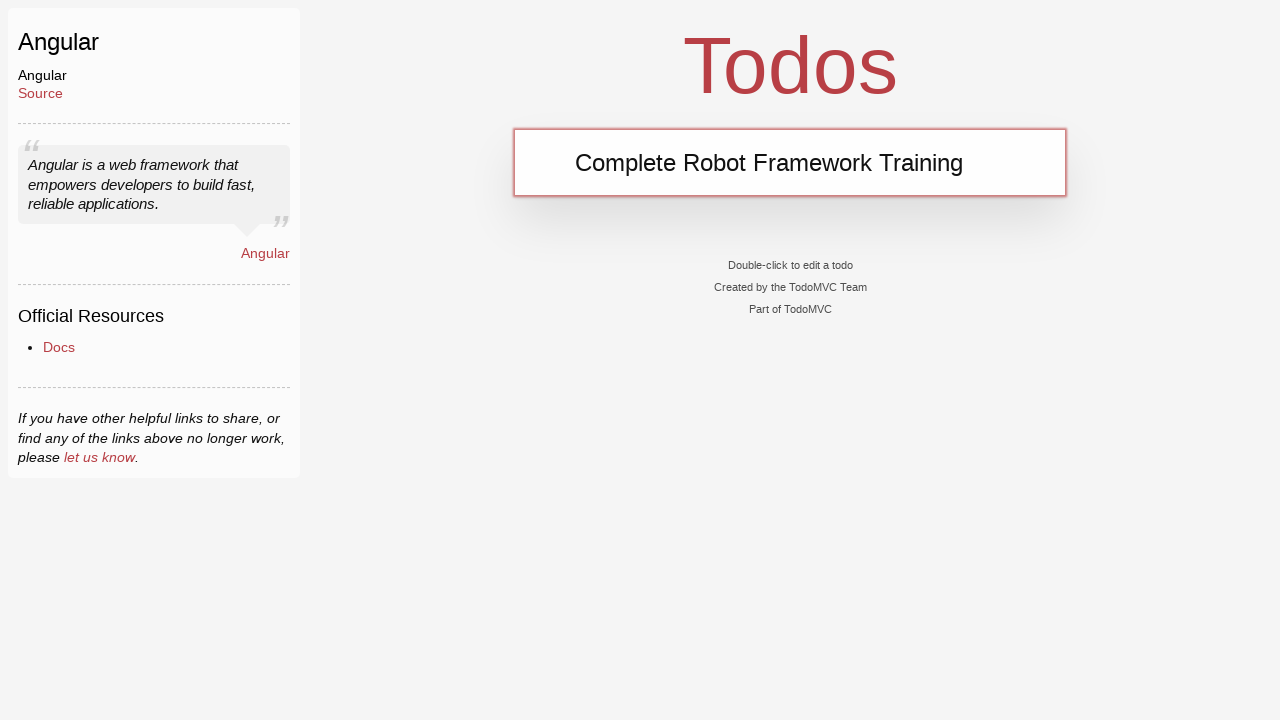

Pressed Enter to add first task on css=.new-todo
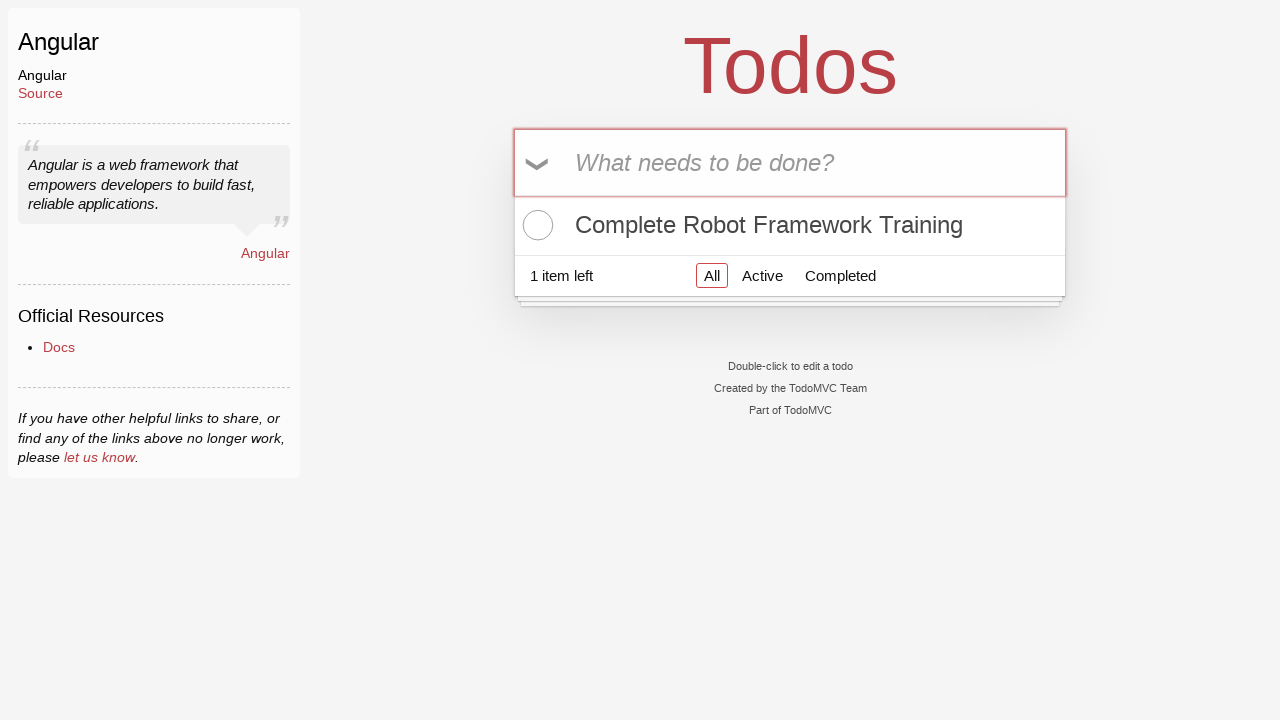

Filled new todo input with 'Write Automated Tests' on css=.new-todo
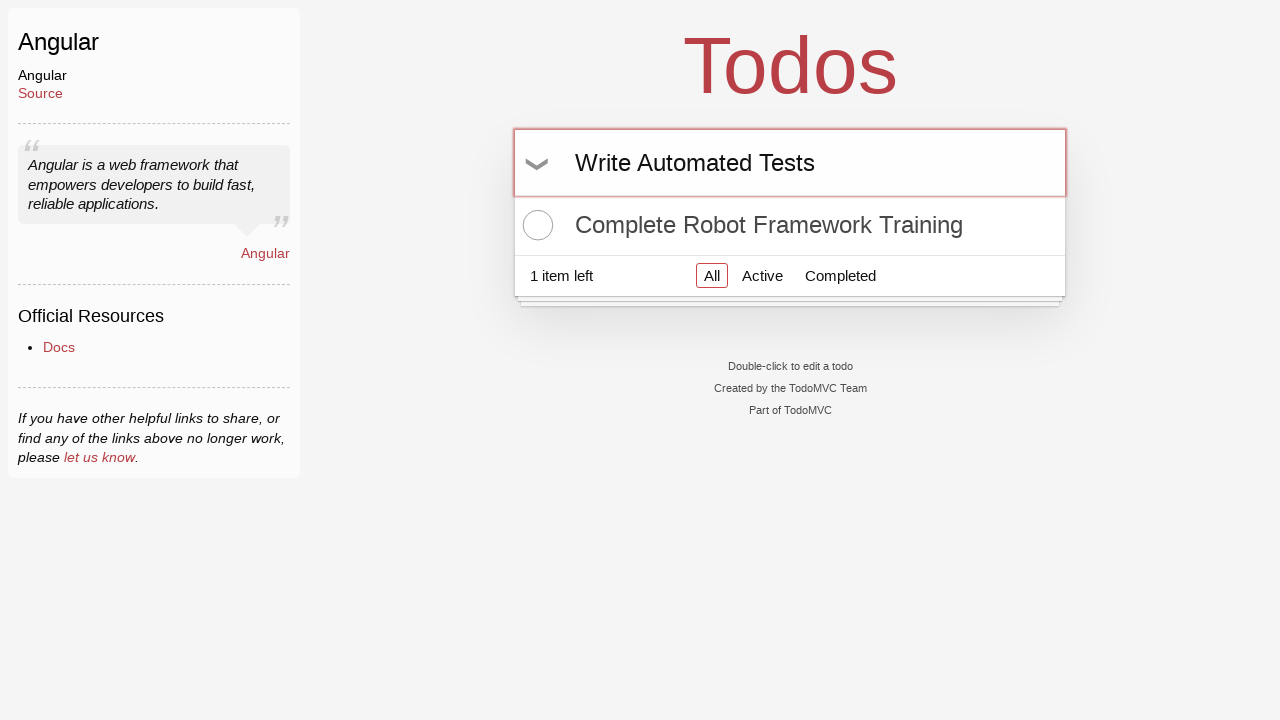

Pressed Enter to add second task on css=.new-todo
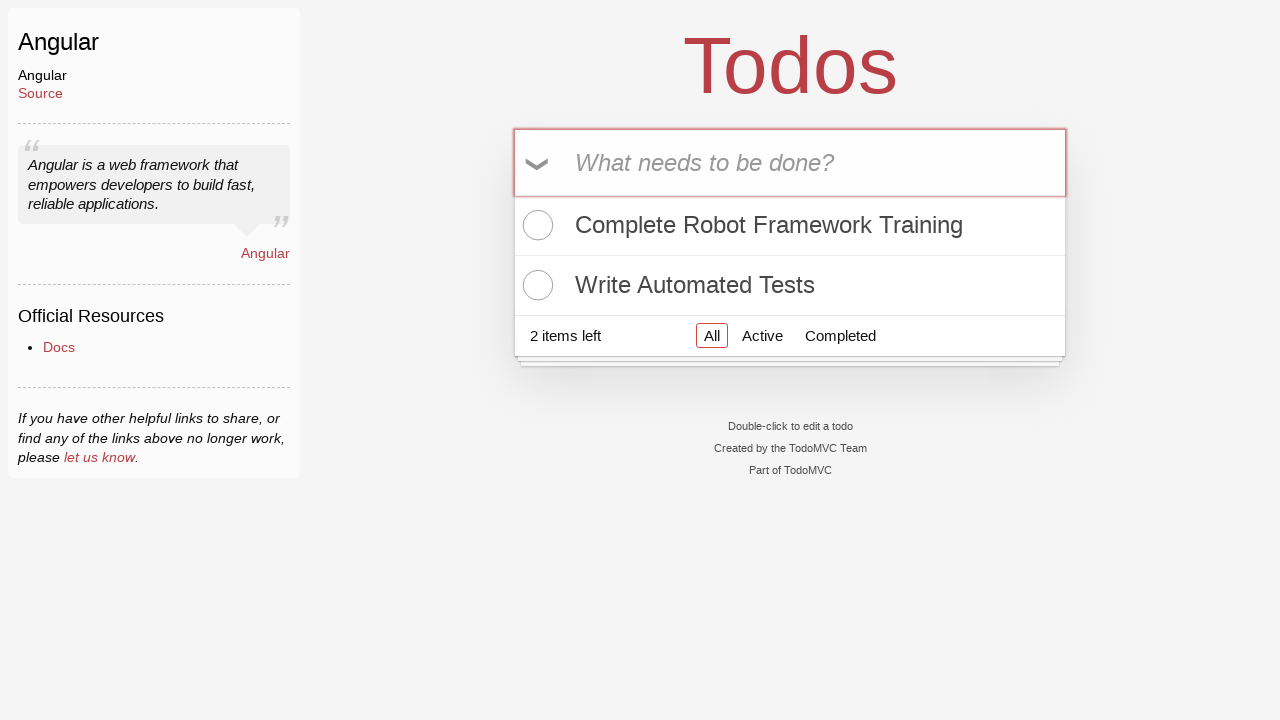

Filled new todo input with 'Take a nap' on css=.new-todo
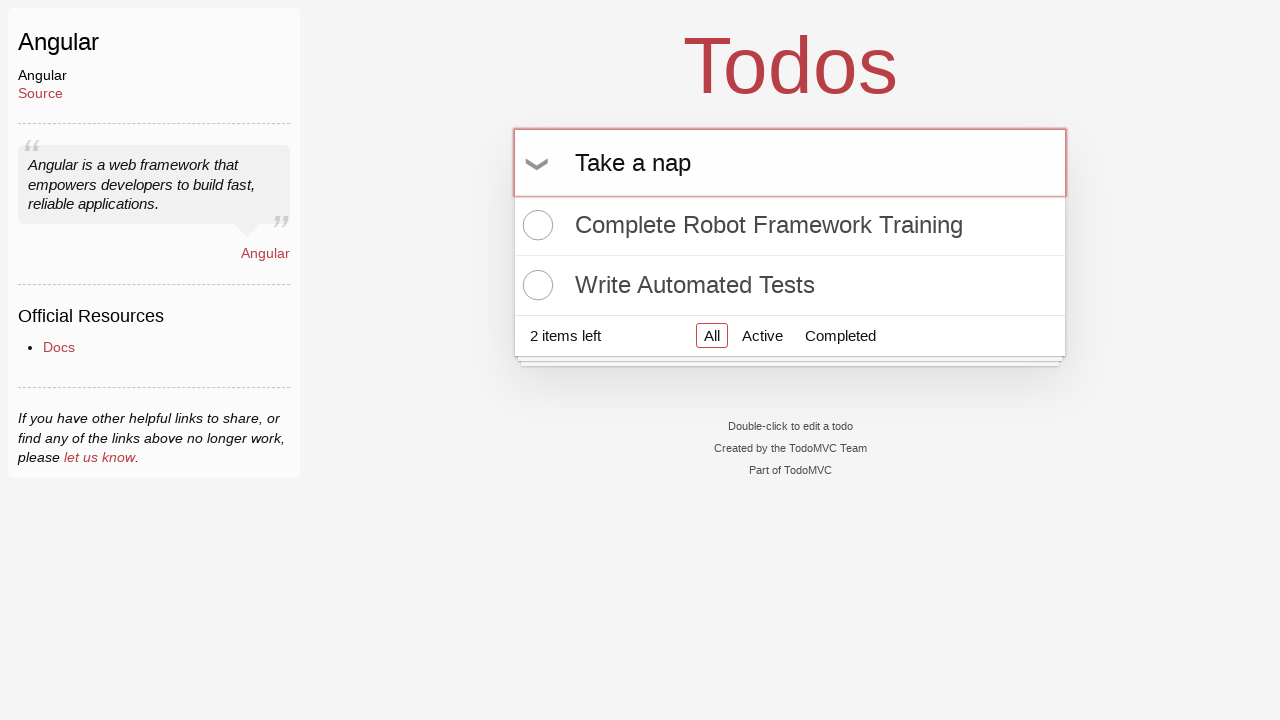

Pressed Enter to add third task on css=.new-todo
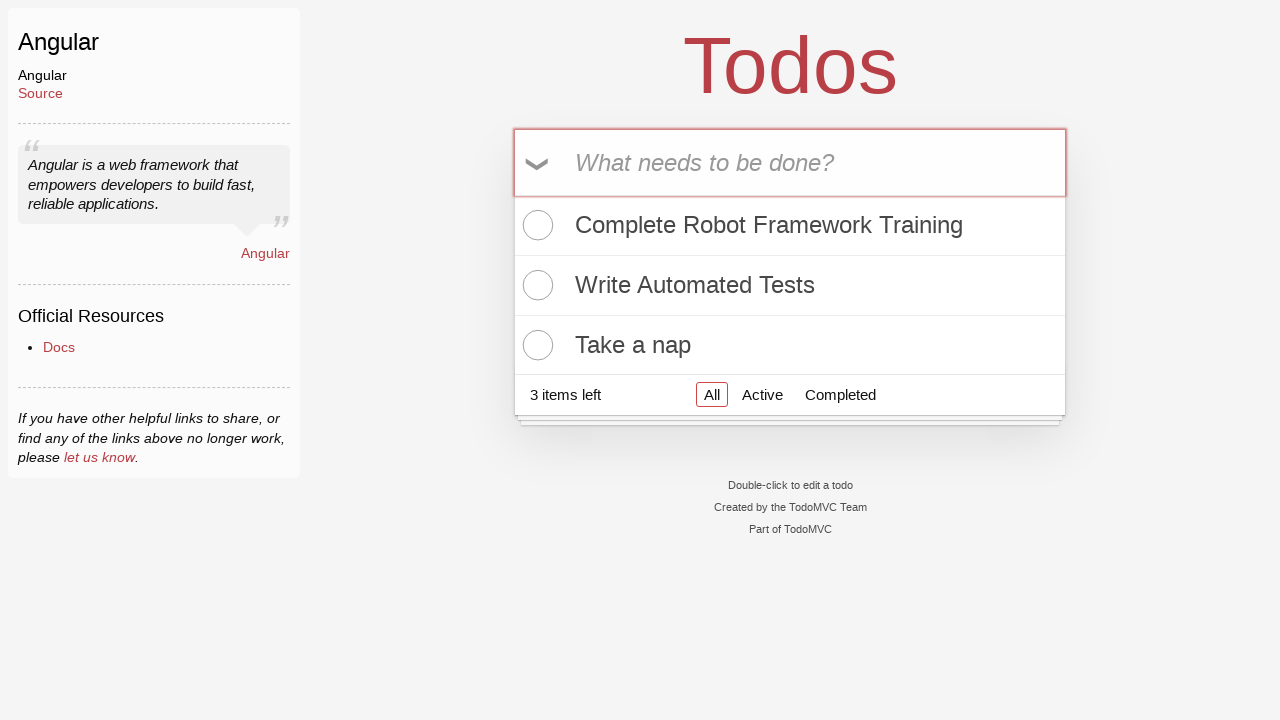

Verified 3 items are shown in todo count
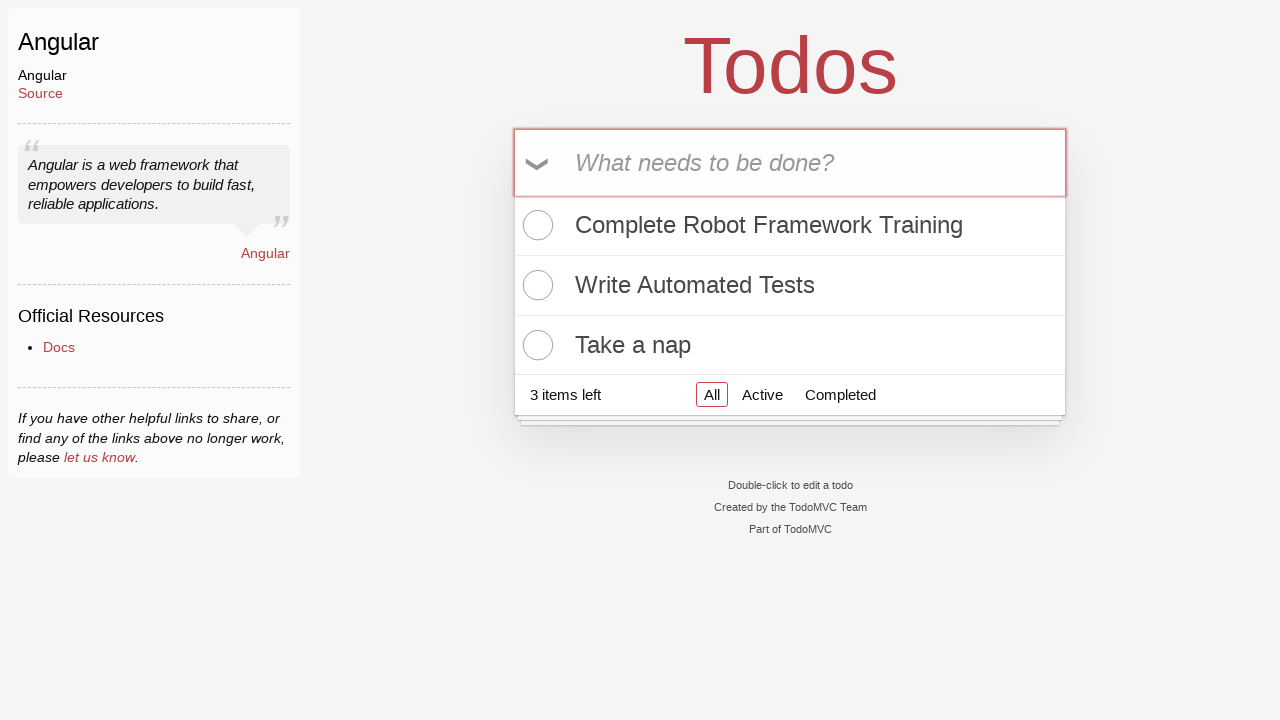

Clicked checkbox to mark 'Complete Robot Framework Training' as complete at (535, 225) on xpath=//*[contains(text(), 'Complete Robot Framework Training')]/../input
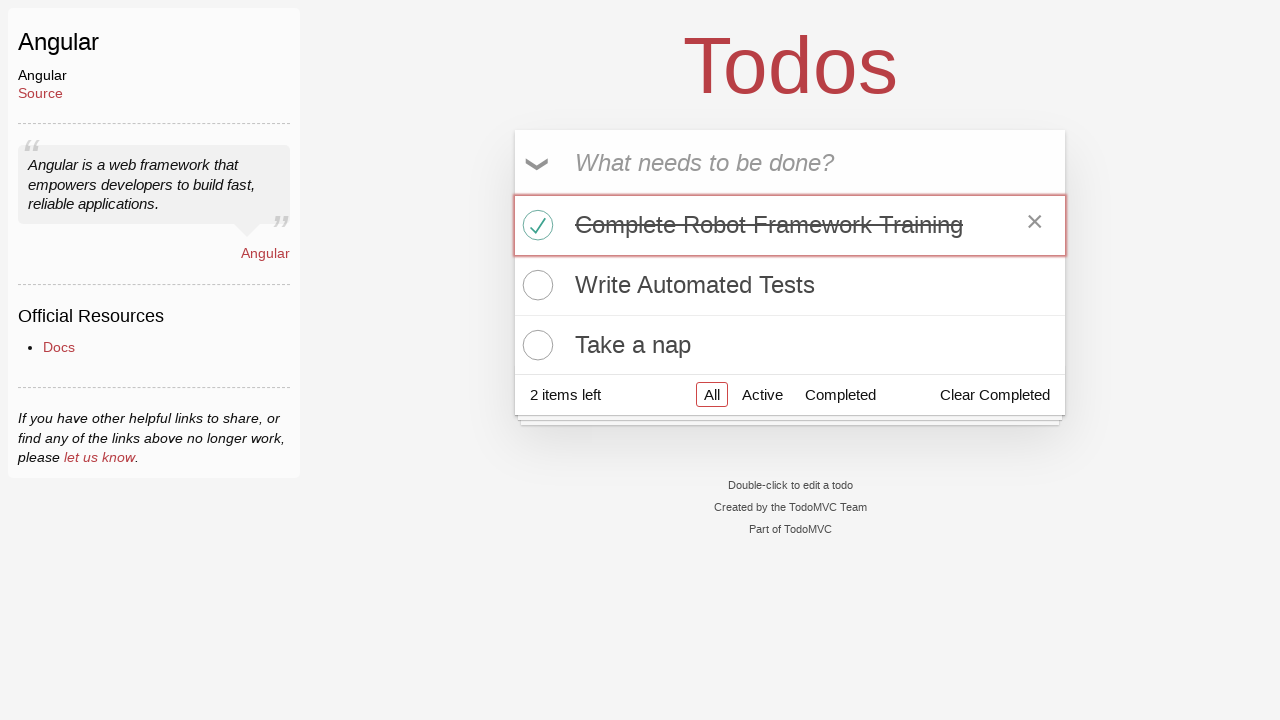

Verified 2 items remaining after marking first task complete
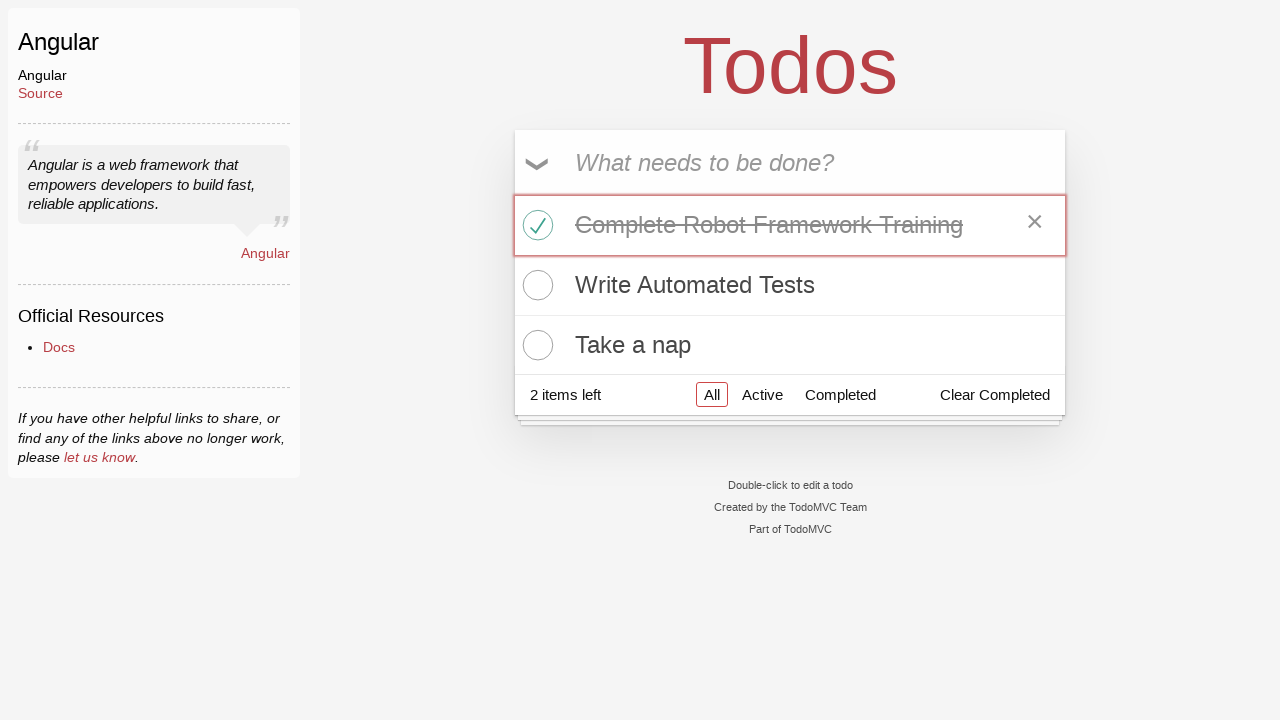

Clicked checkbox to mark 'Write Automated Tests' as complete at (535, 285) on xpath=//*[contains(text(), 'Write Automated Tests')]/../input
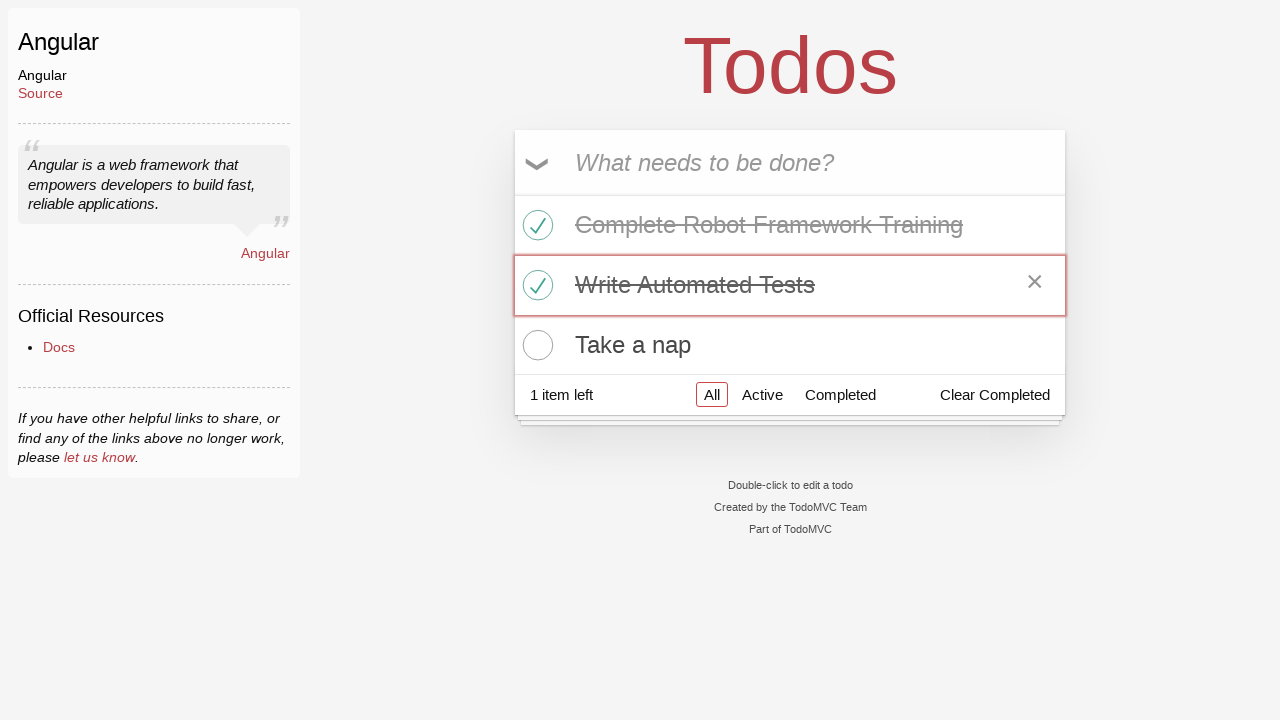

Verified 1 item remaining after marking second task complete
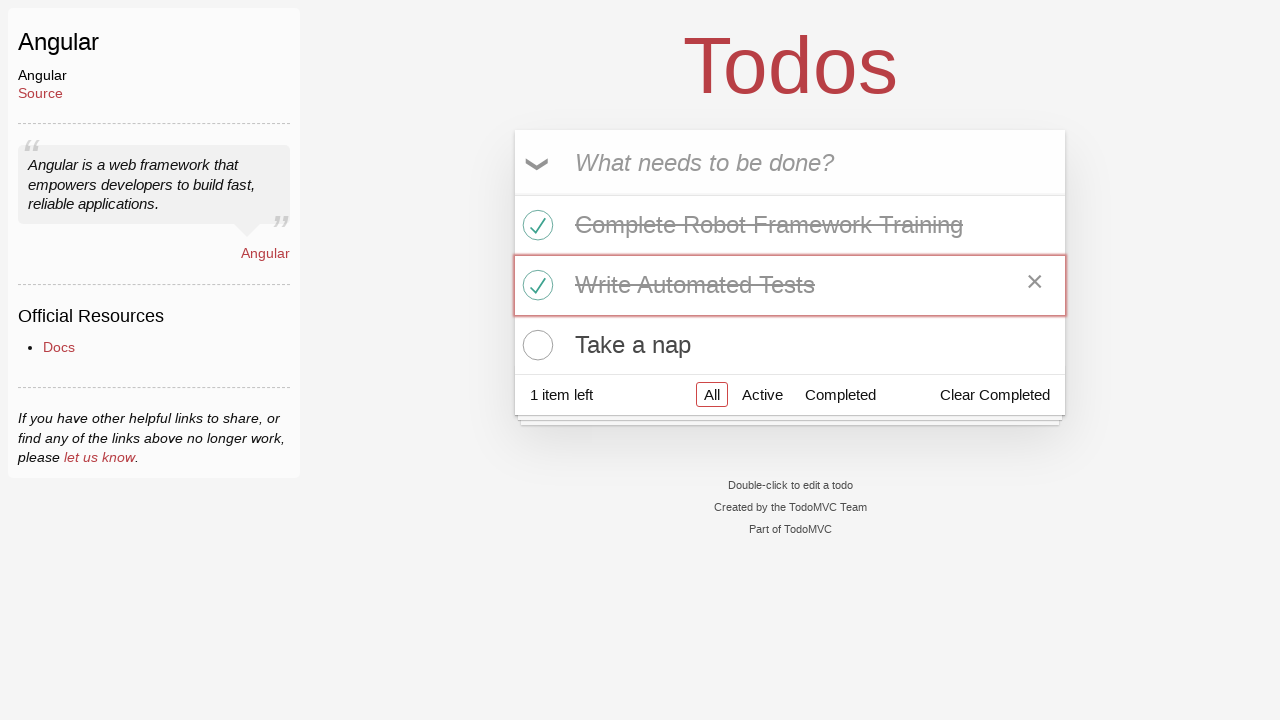

Clicked checkbox to mark 'Take a nap' as complete at (535, 345) on xpath=//*[contains(text(), 'Take a nap')]/../input
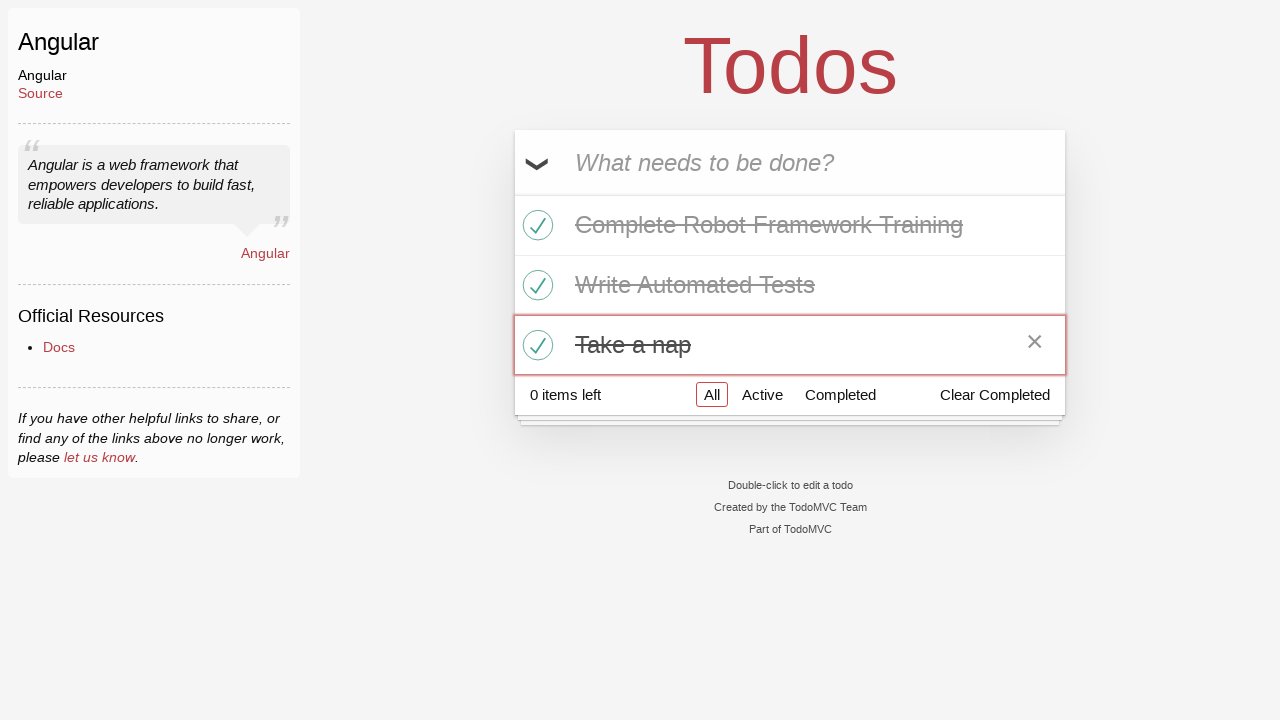

Verified 0 items remaining - all tasks marked complete
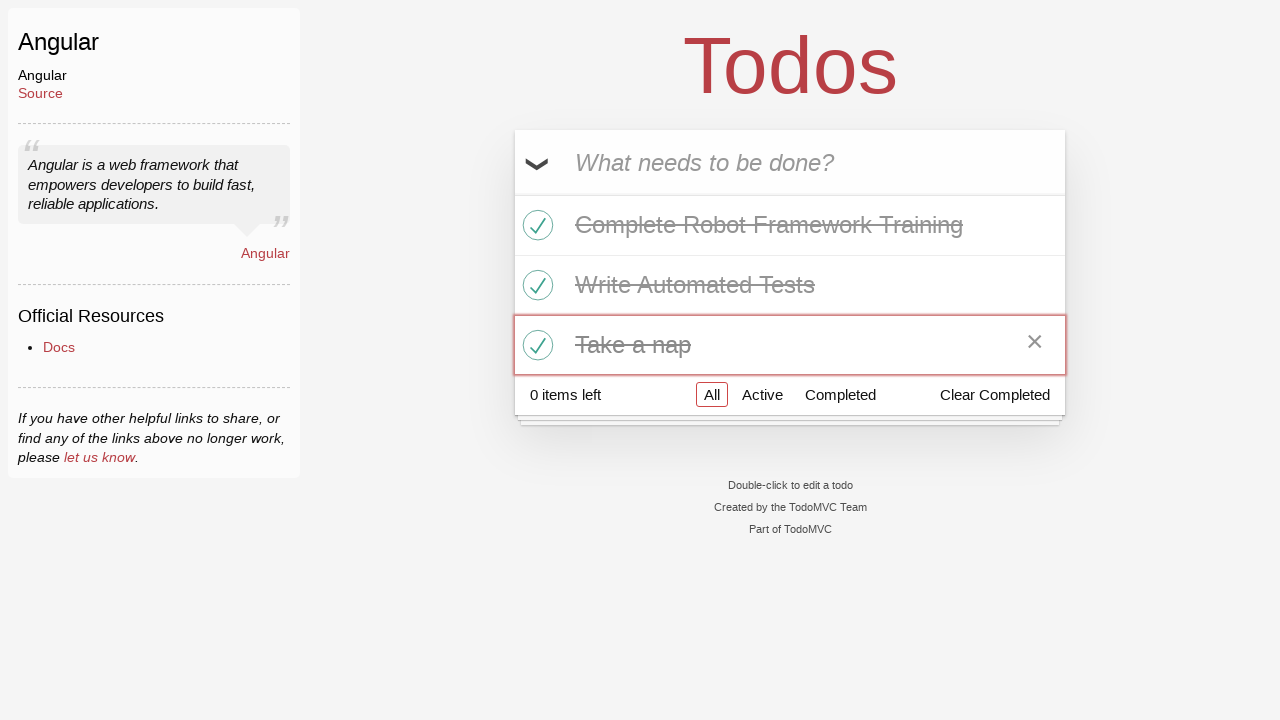

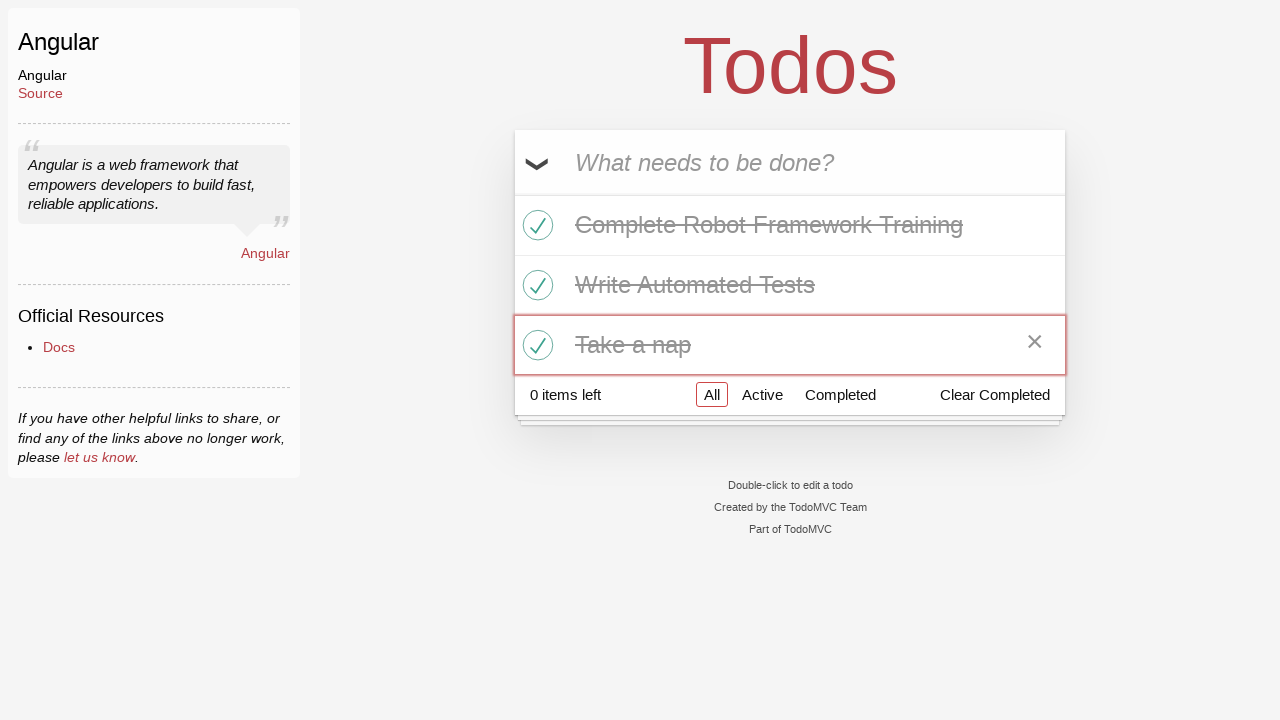